Tests hover functionality by moving mouse over an avatar image and verifying that user information appears

Starting URL: https://the-internet.herokuapp.com/hovers

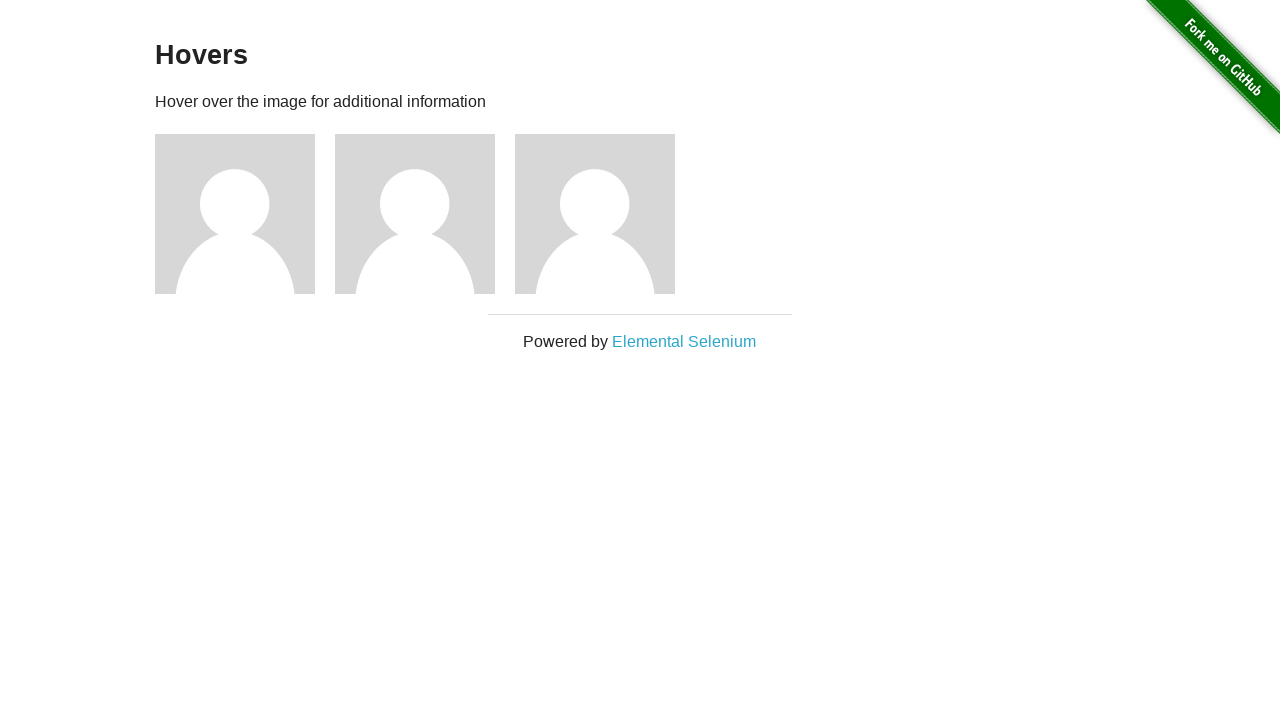

Located the first avatar image element
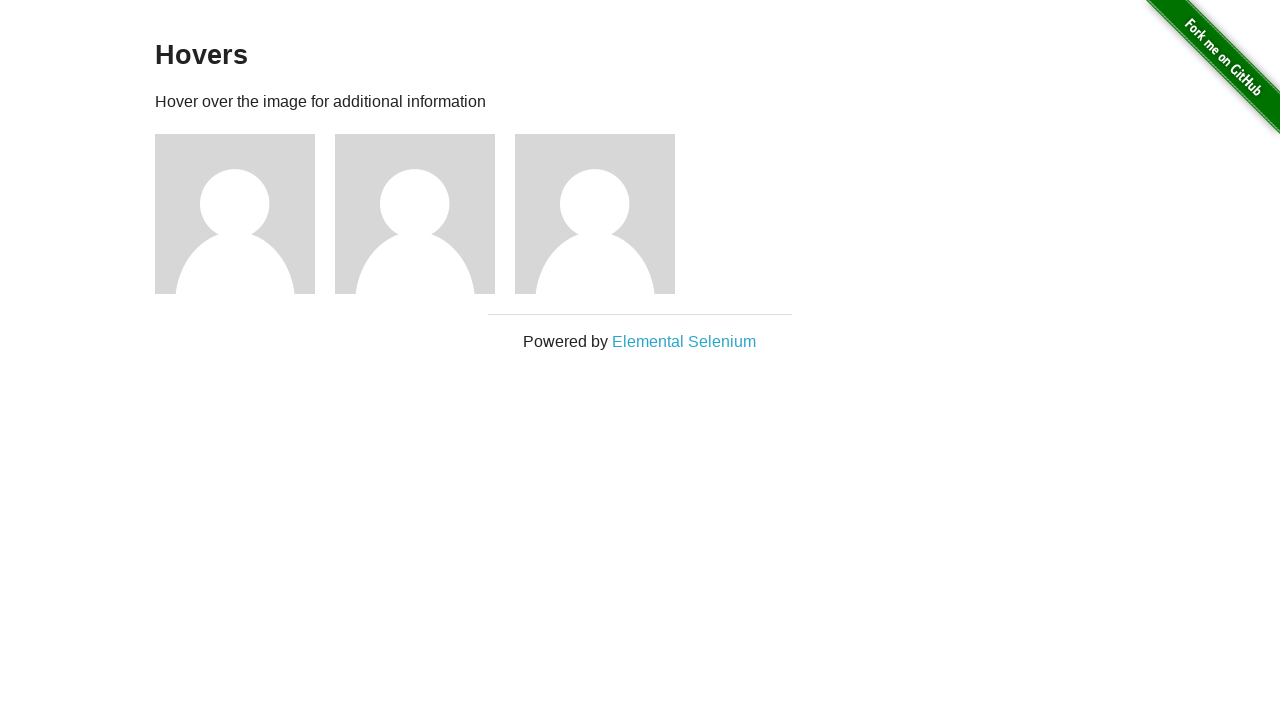

Hovered over the avatar image to reveal user information at (235, 214) on (//img[@src='/img/avatar-blank.jpg'])[1]
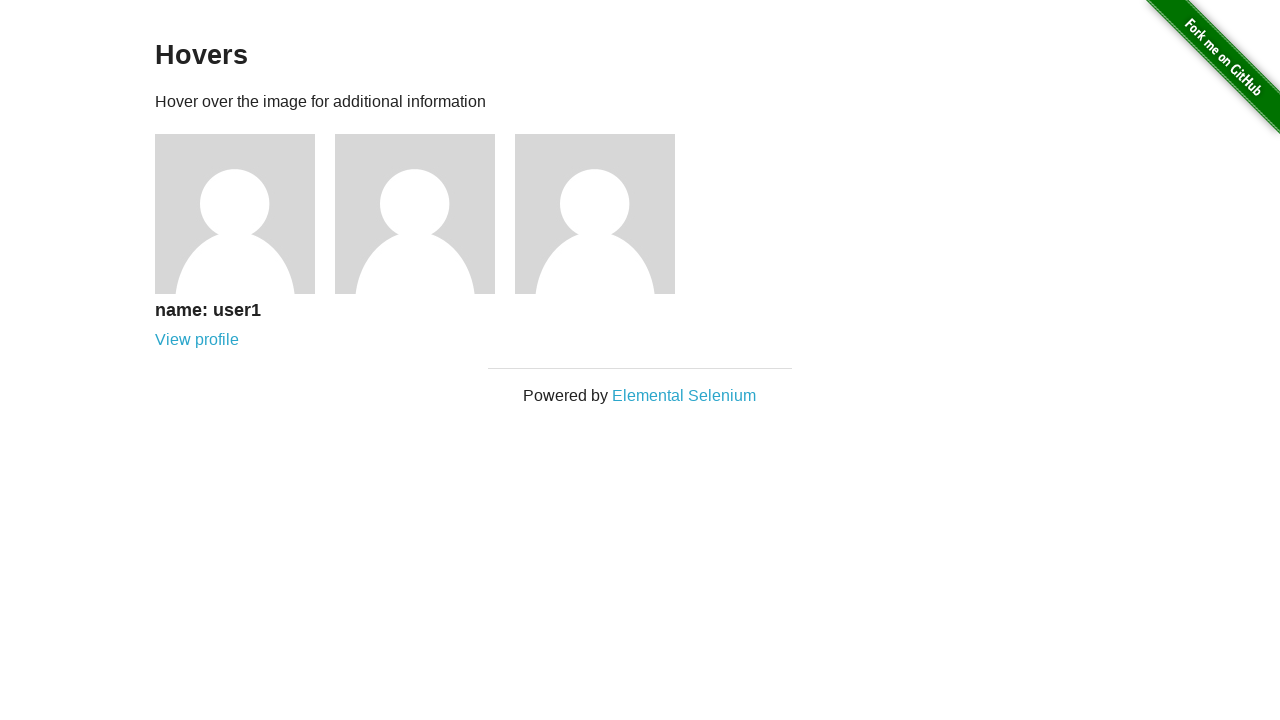

Waited for user information text to appear
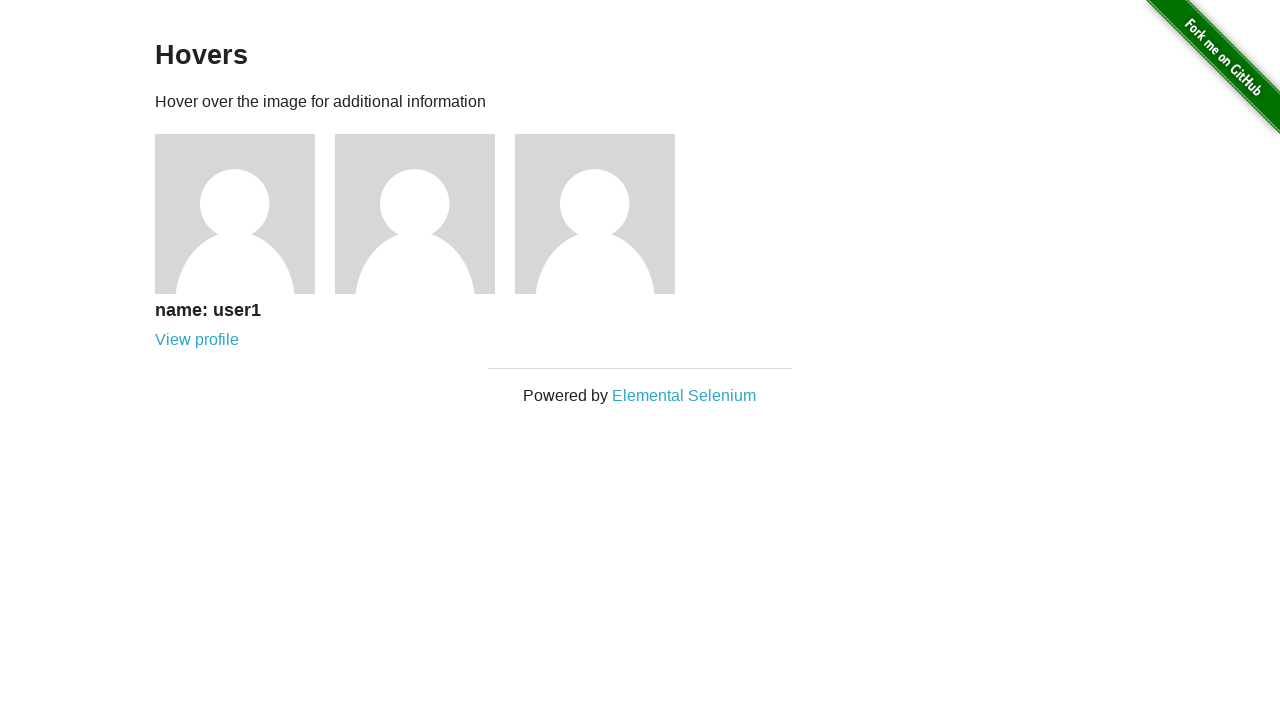

Located the user information element
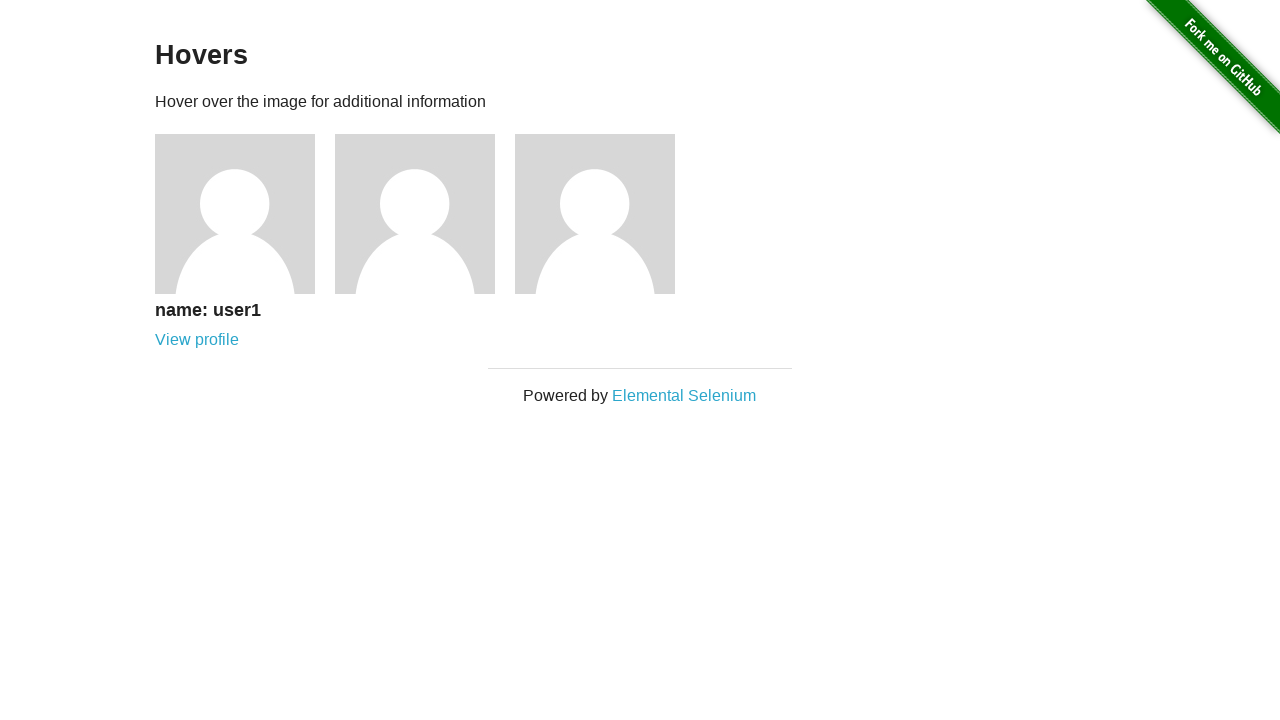

Verified that user information is visible
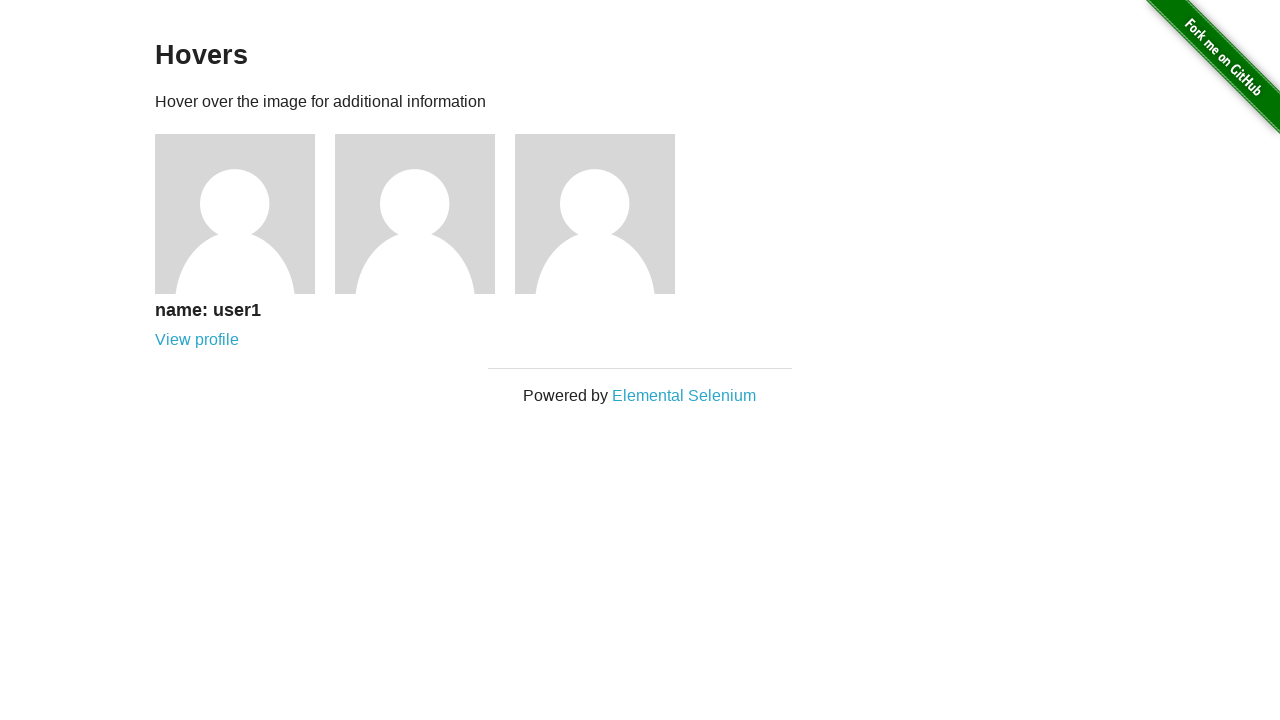

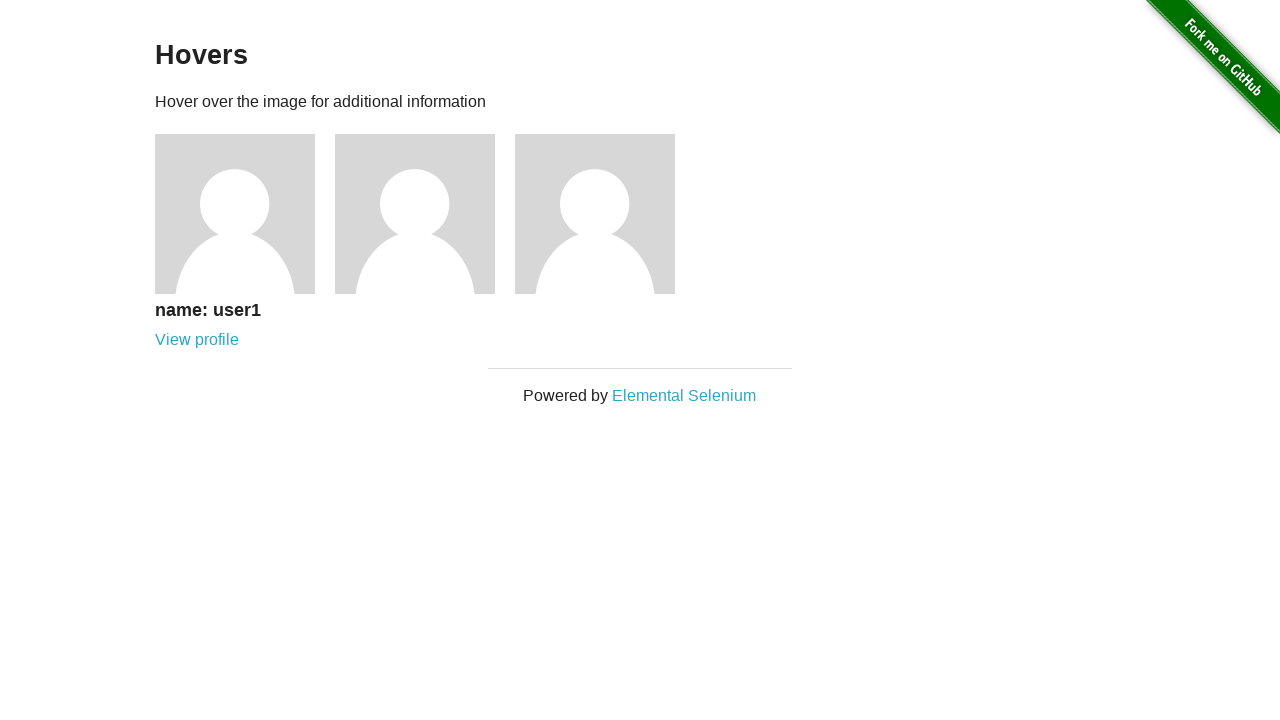